Navigates to a shop page, finds and adds a Blackberry product to cart, then proceeds to checkout

Starting URL: https://rahulshettyacademy.com/angularpractice/

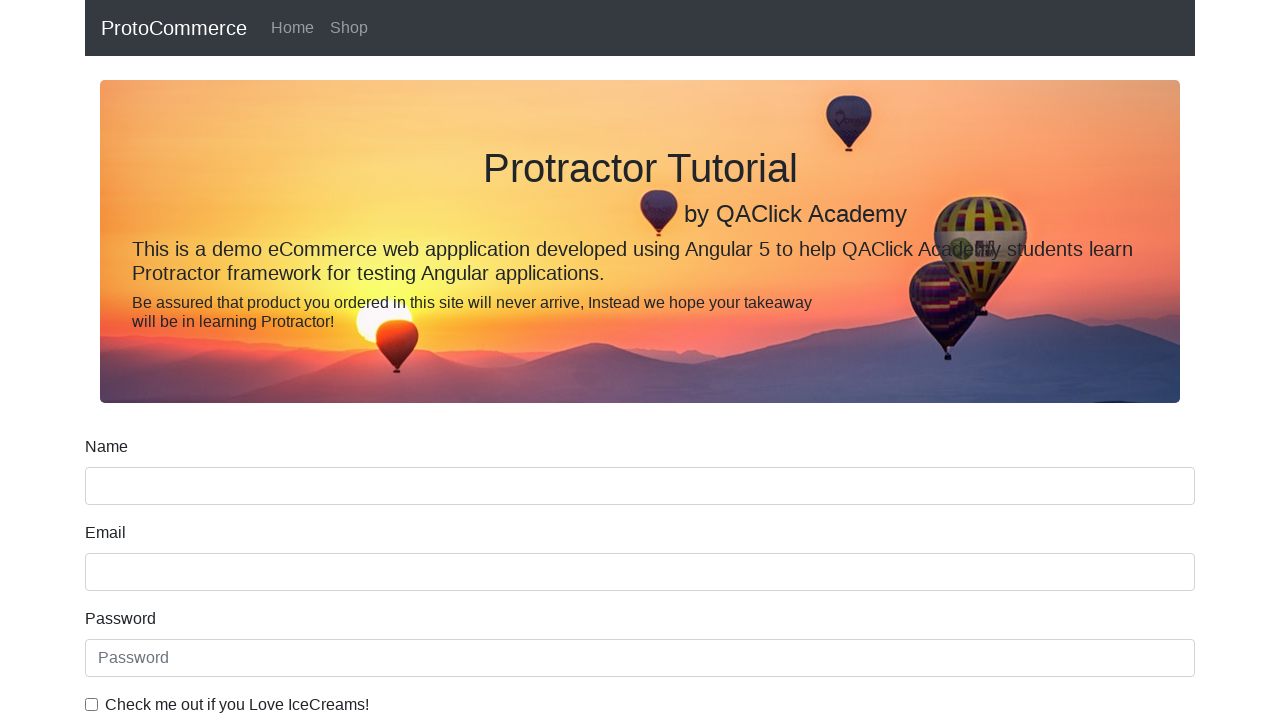

Clicked on shop link at (349, 28) on a[href*='shop']
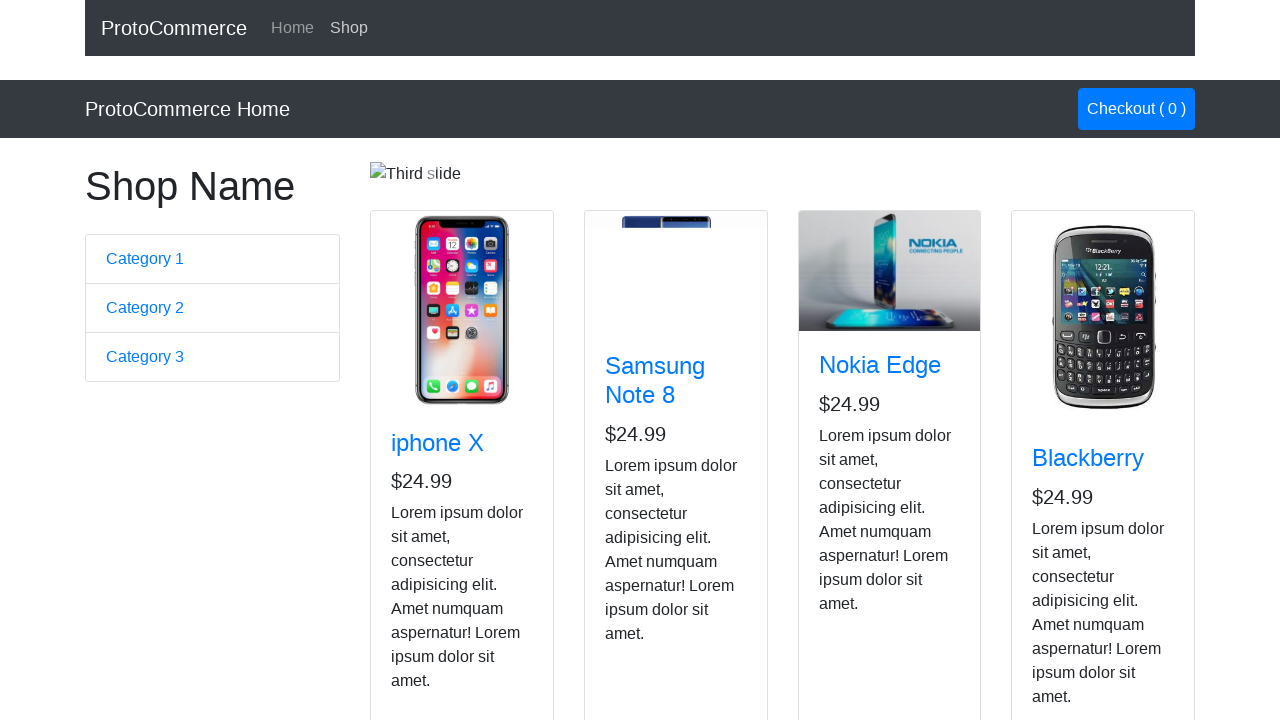

Scrolled to bottom of page to load all products
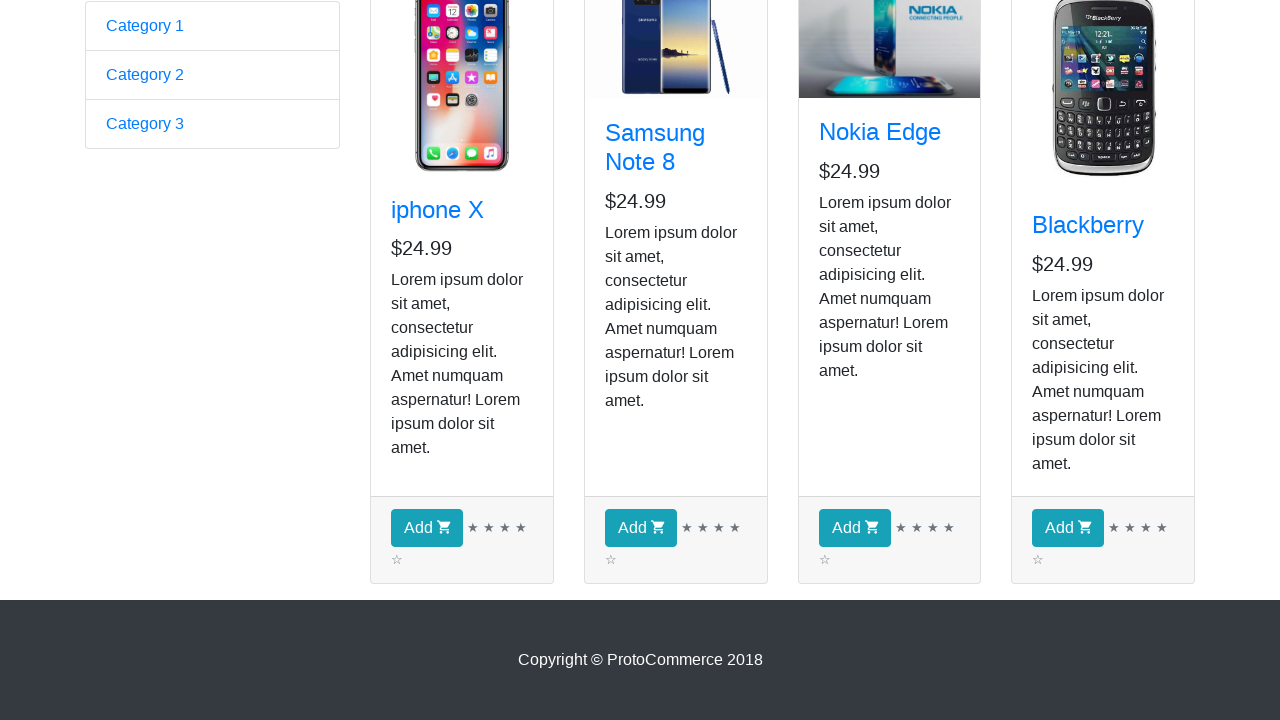

Found all product titles on shop page
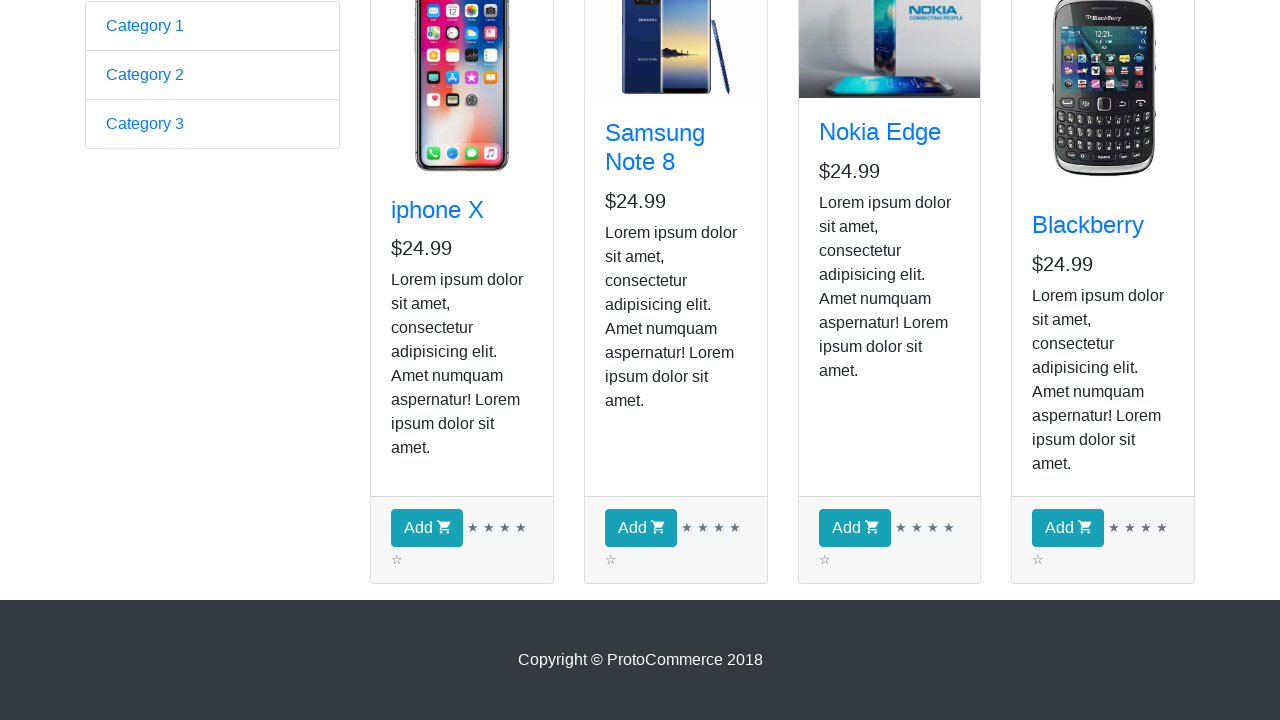

Found and clicked 'Add to Cart' for Blackberry product: Blackberry at (1068, 528) on //a[text()='Blackberry']/../../../div/button
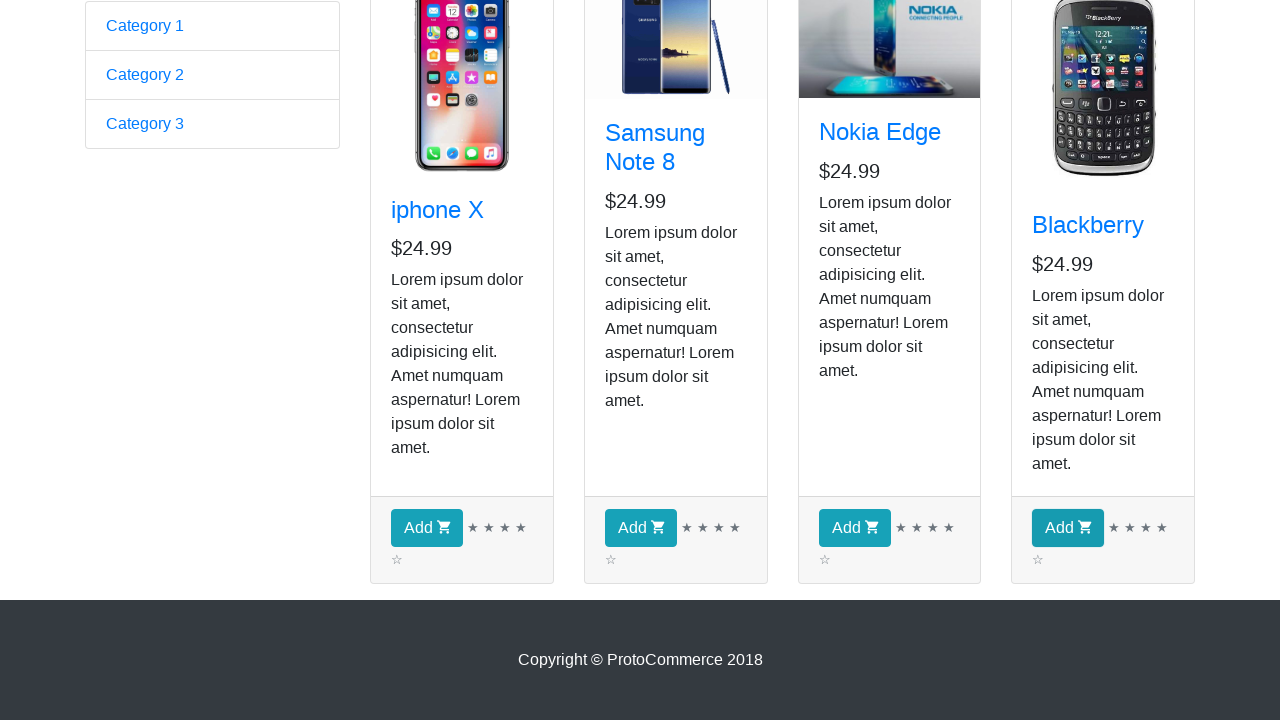

Scrolled back to top of page
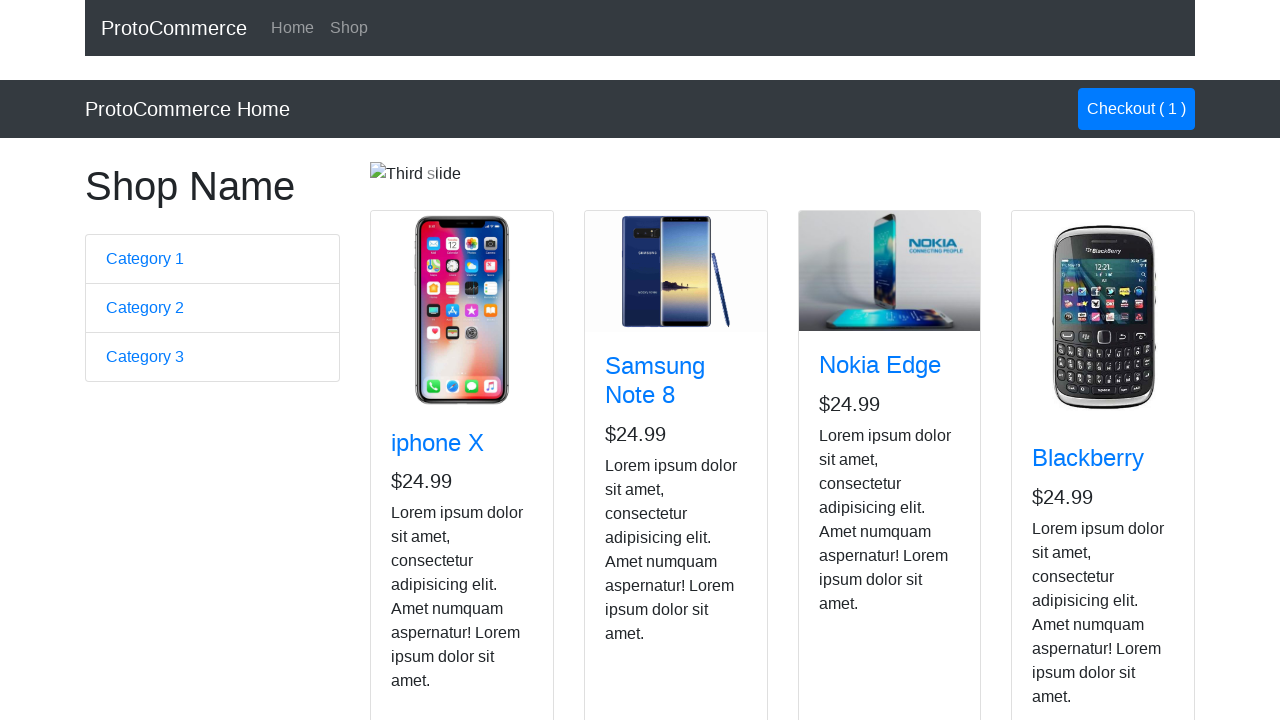

Clicked on cart/checkout button at (1136, 109) on .nav-link.btn.btn-primary
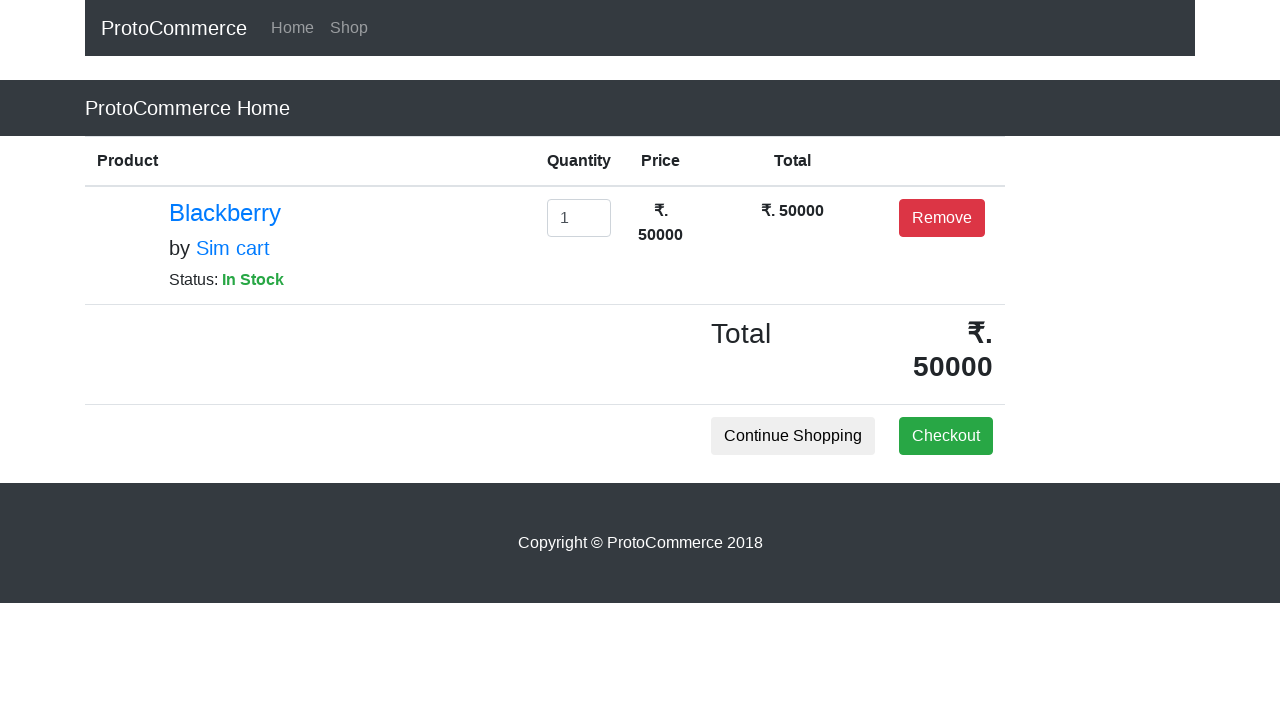

Clicked on checkout/success button to complete purchase at (946, 436) on .btn.btn-success
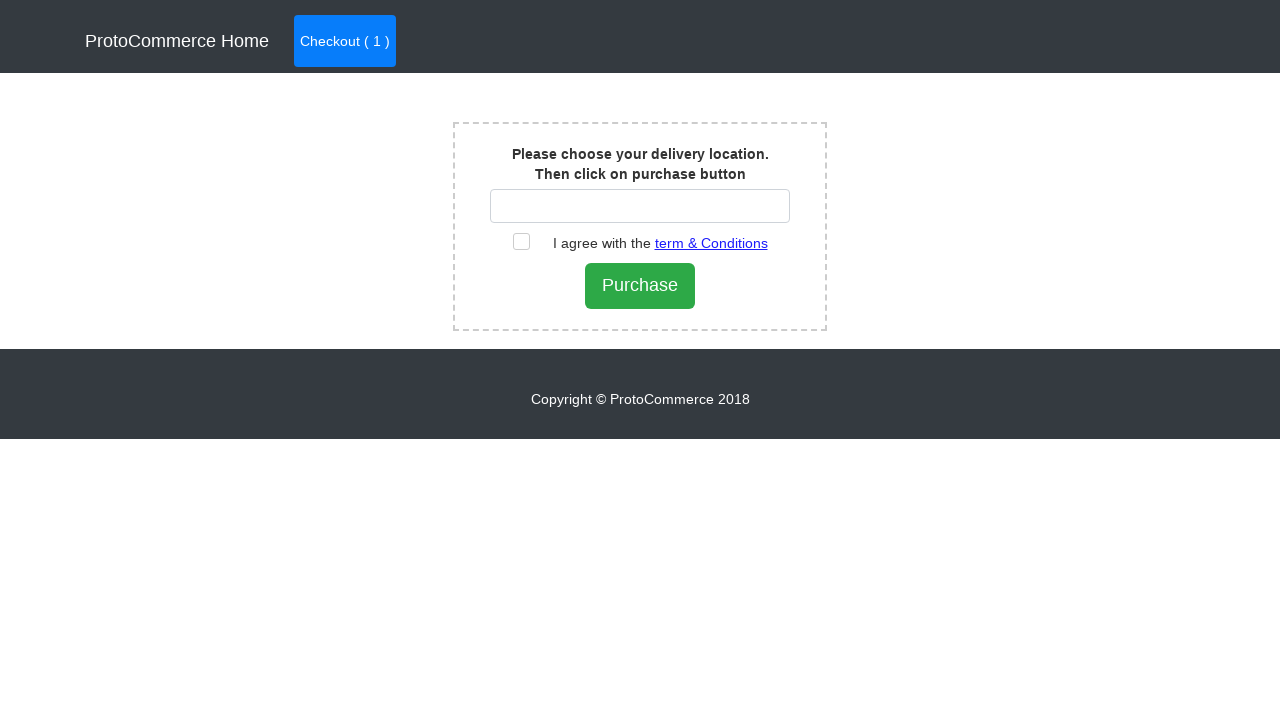

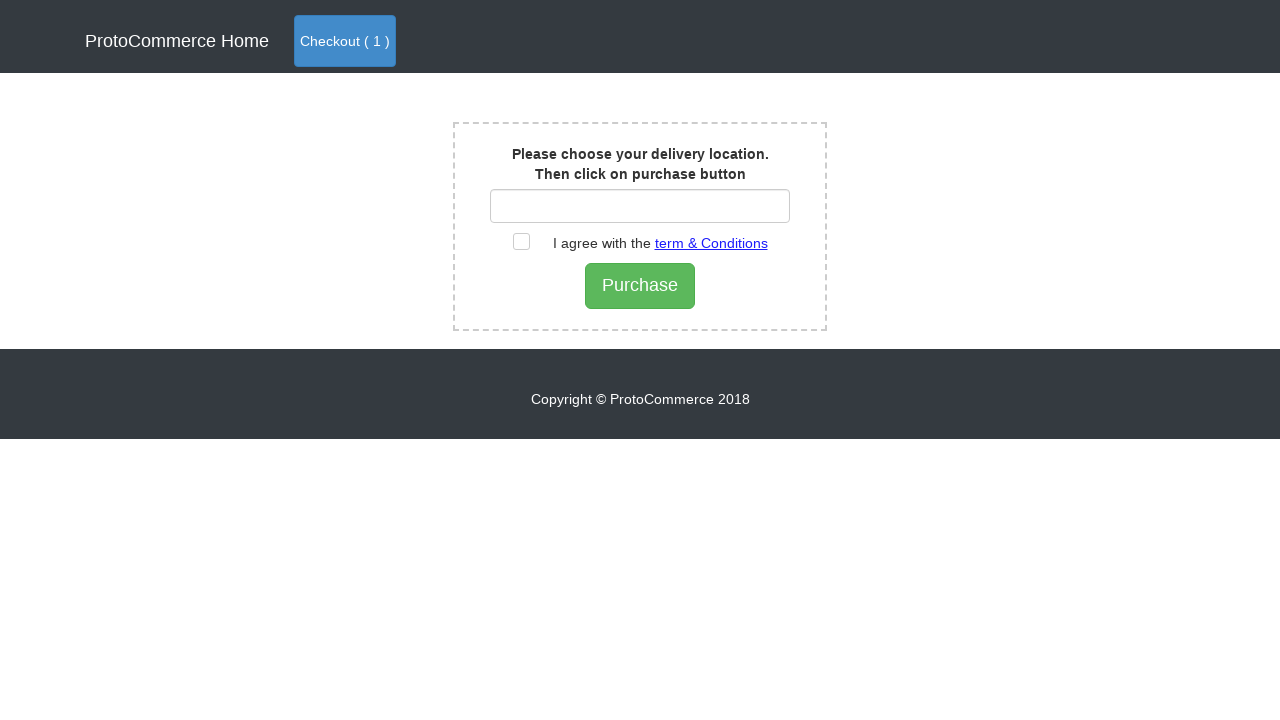